Tests finding multiple elements using different XPath selectors including class contains and attribute matching

Starting URL: https://kristinek.github.io/site/examples/locators

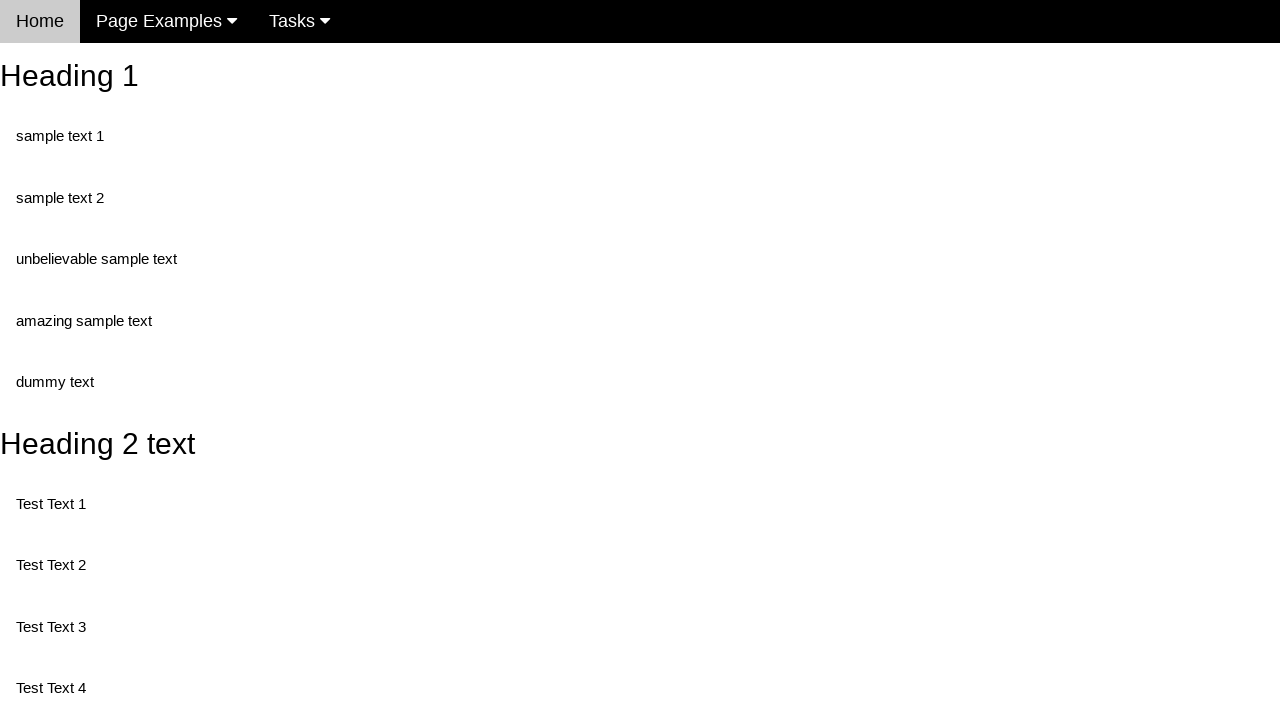

Navigated to locators example page
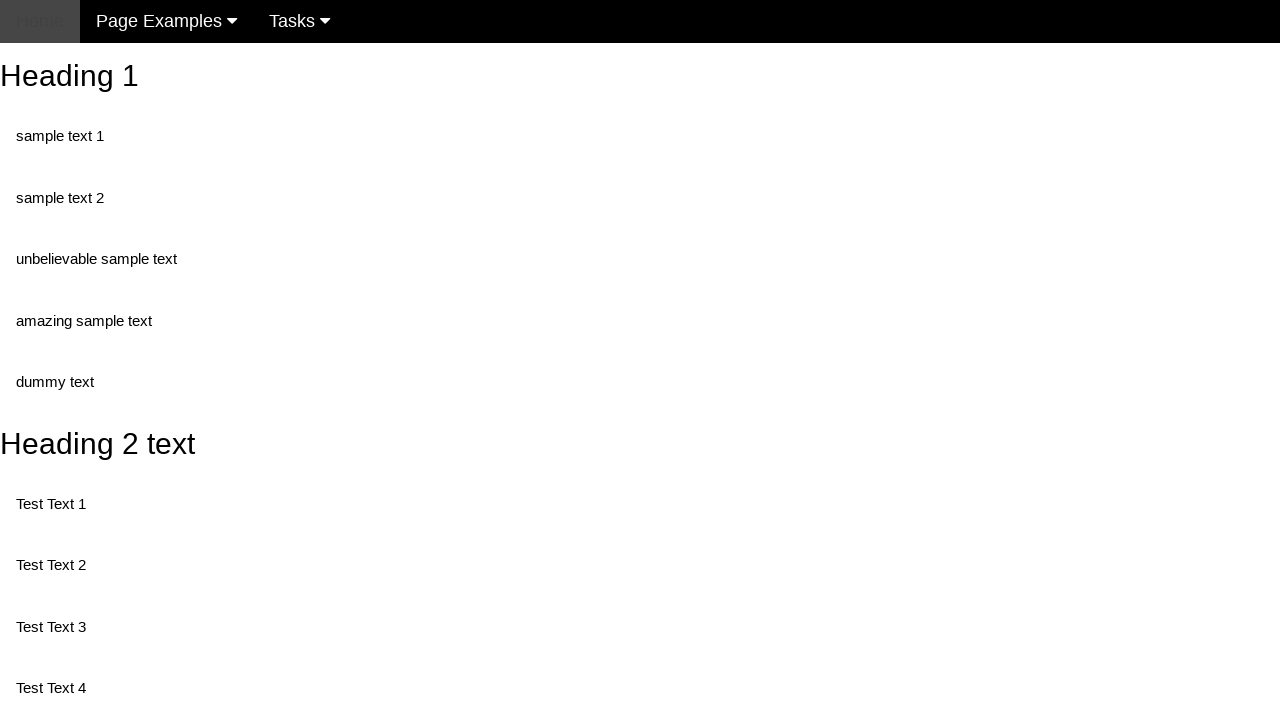

Located first element using XPath with class contains selector
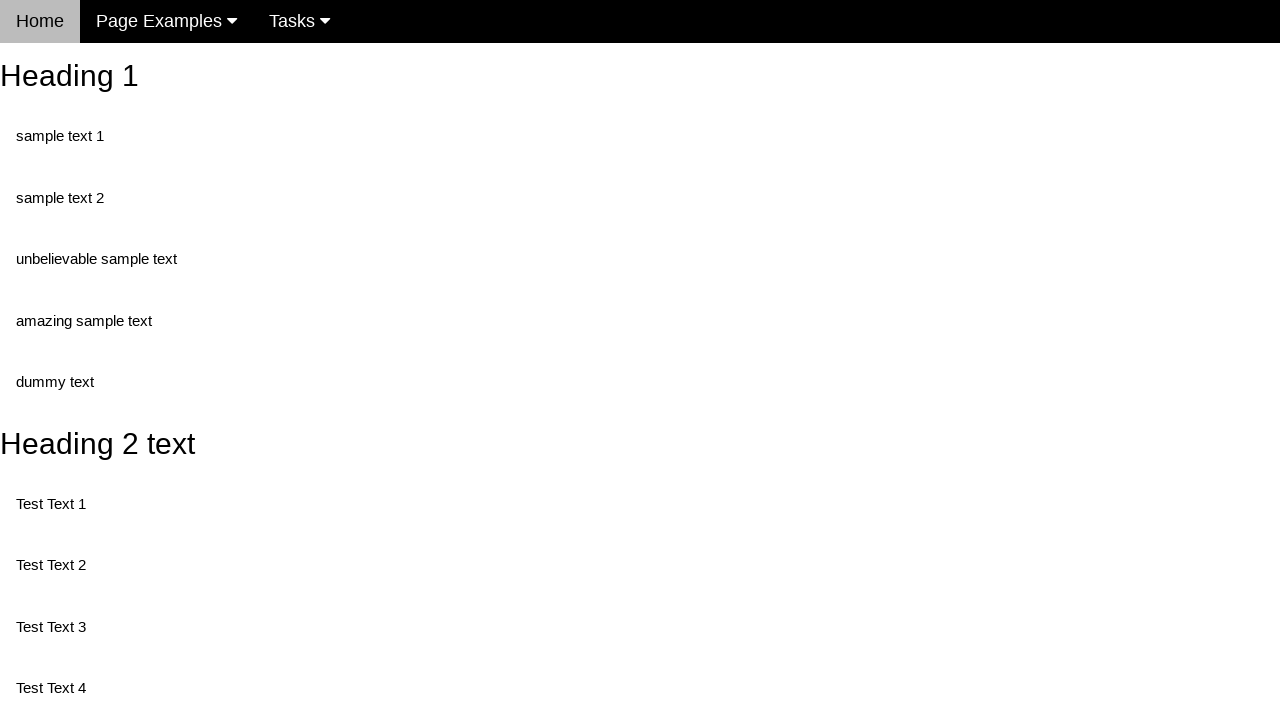

First element loaded and ready
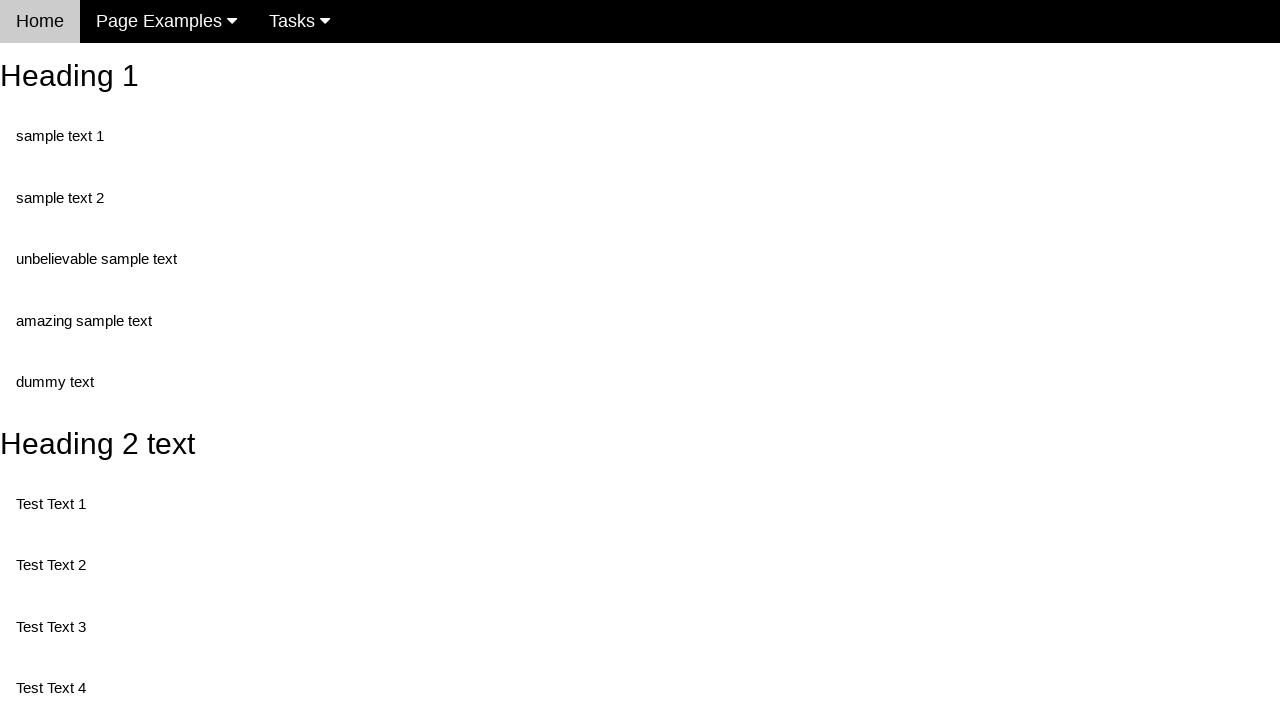

Retrieved and printed first element's text content
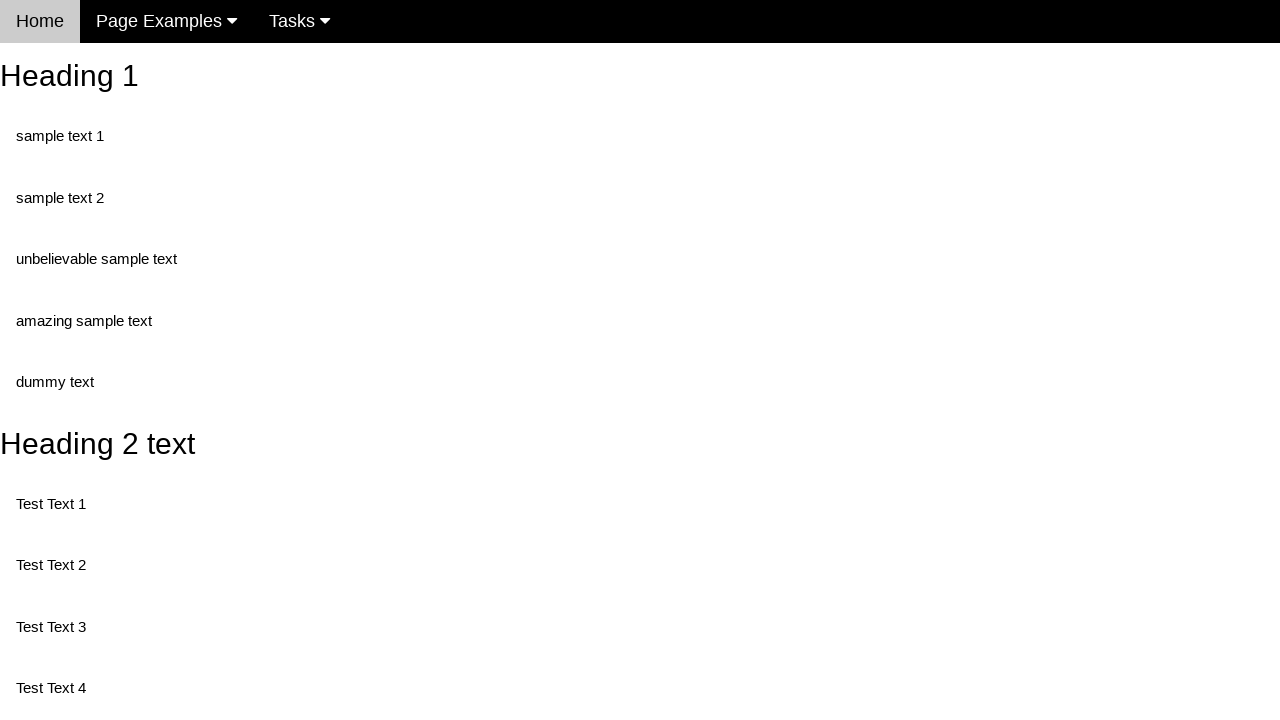

Located second element using XPath with multiple attribute matching
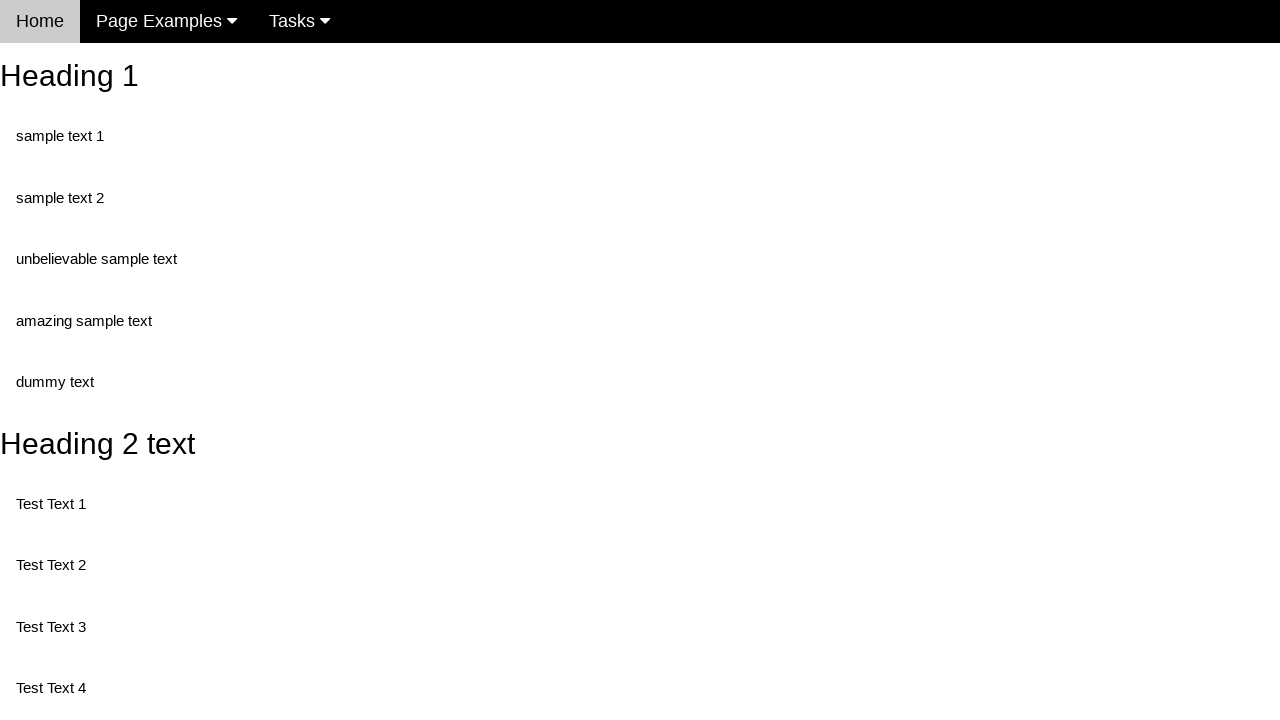

Second element loaded and ready
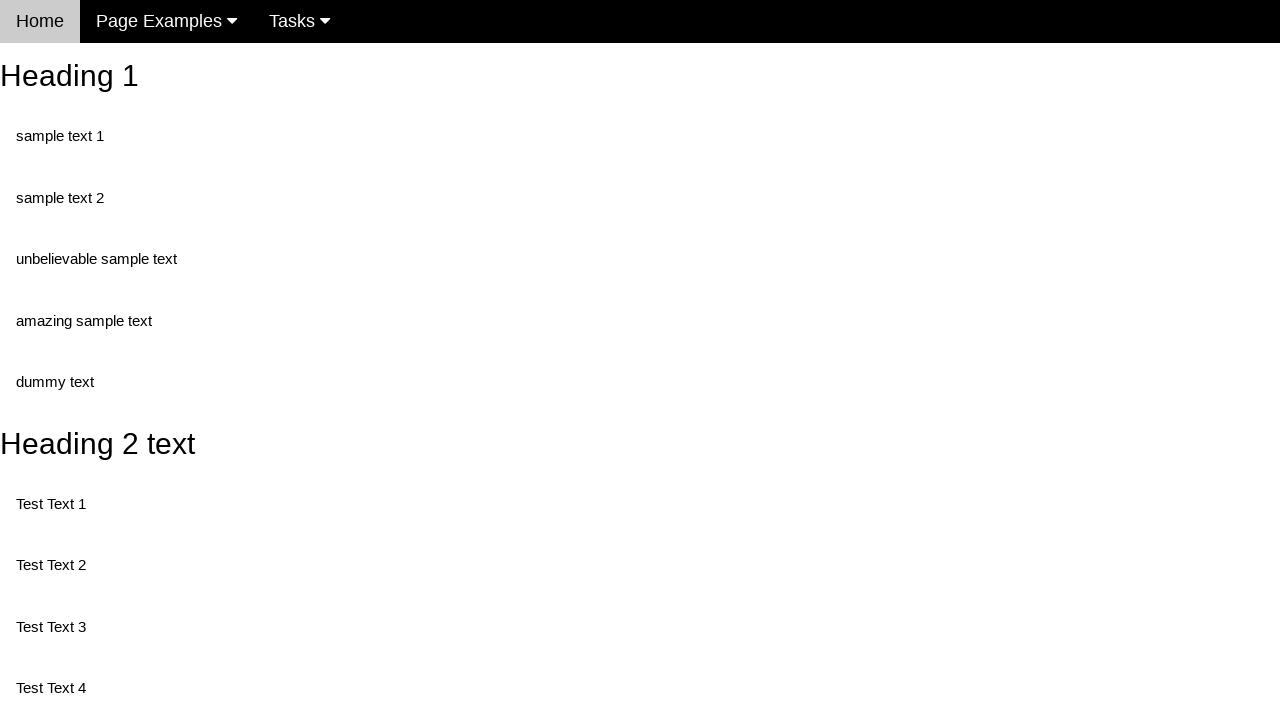

Retrieved and printed second element's text content
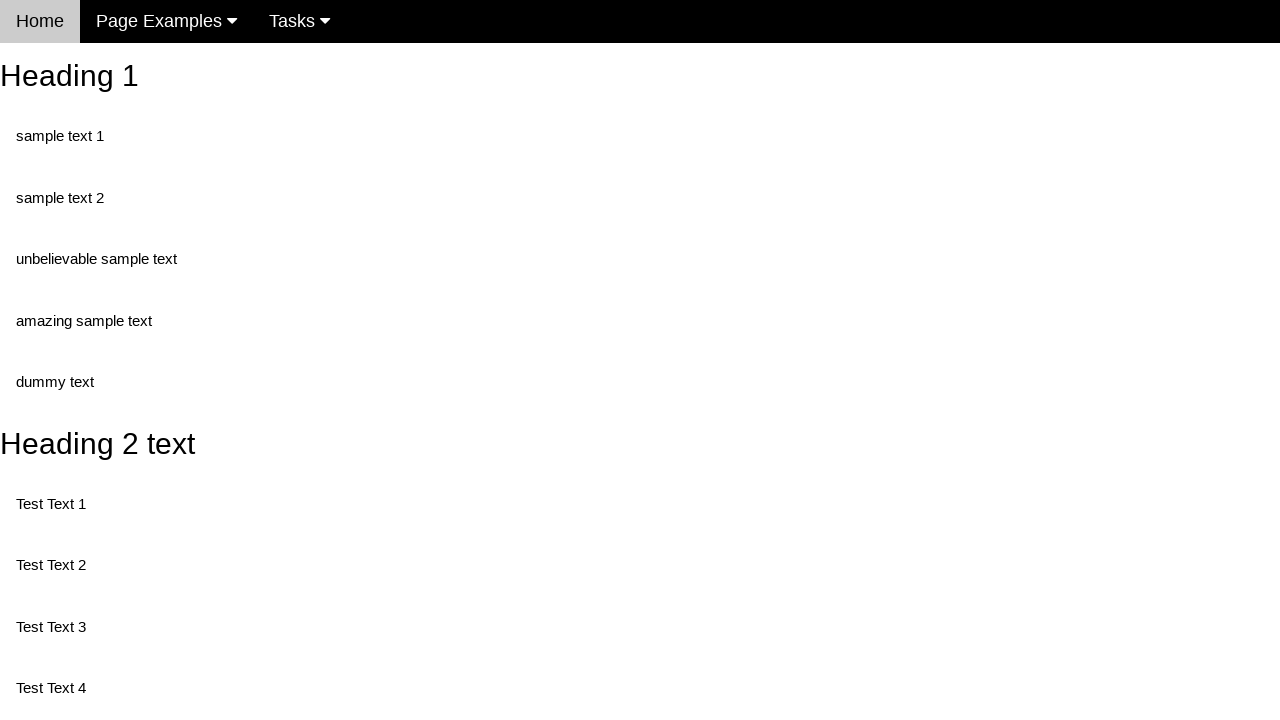

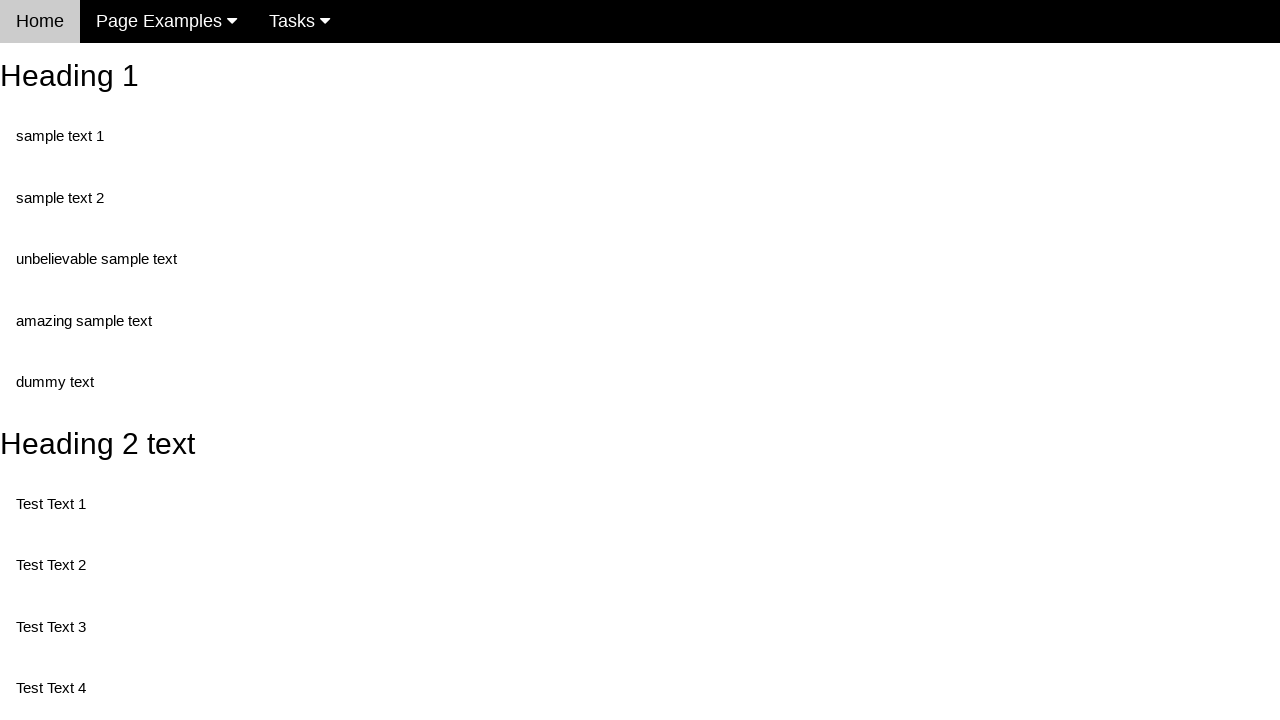